Tests the search/filter functionality on an offers page by entering "Rice" in the search field and verifying that the filtered results contain the search term.

Starting URL: https://rahulshettyacademy.com/seleniumPractise/#/offers

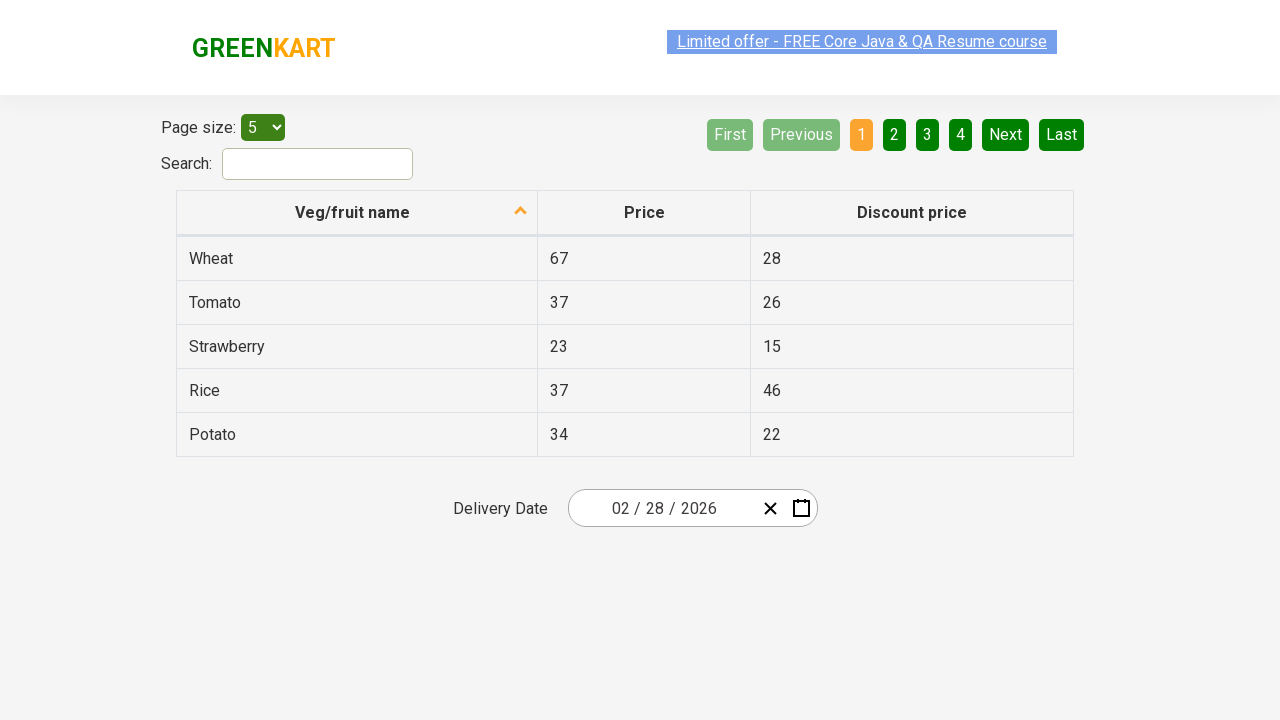

Filled search field with 'Rice' on input#search-field
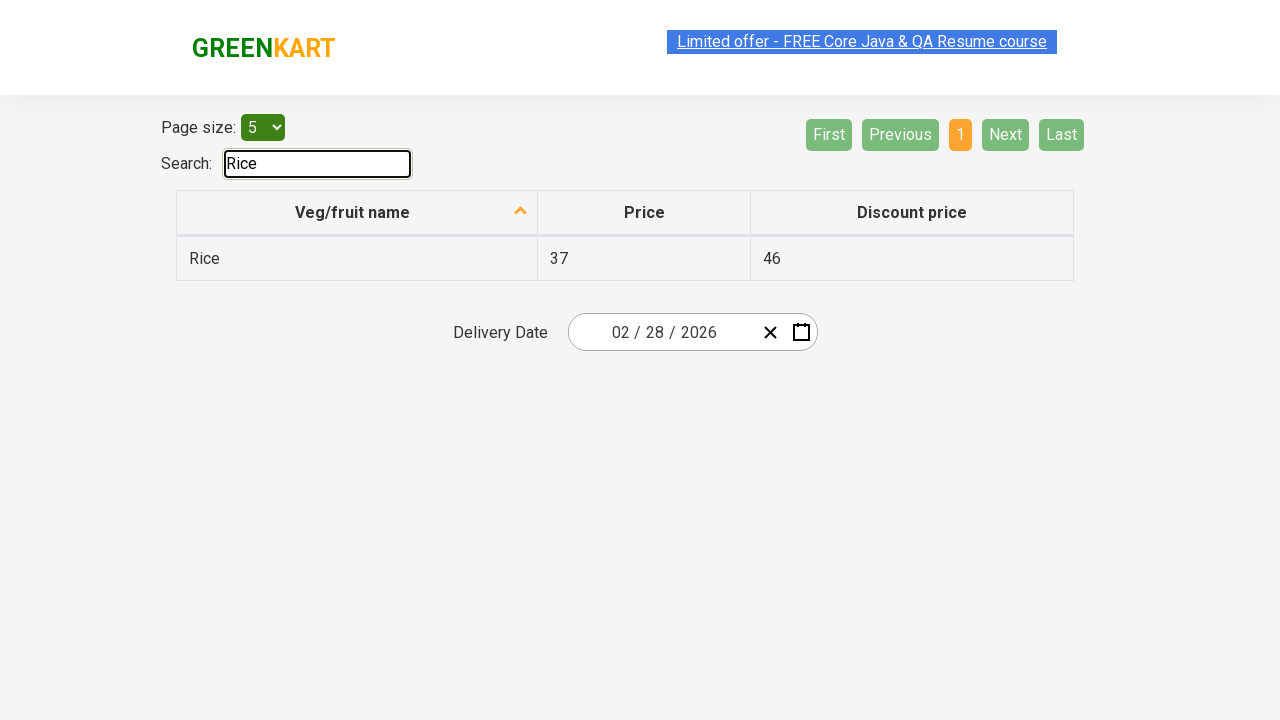

Waited for filtered table results to load
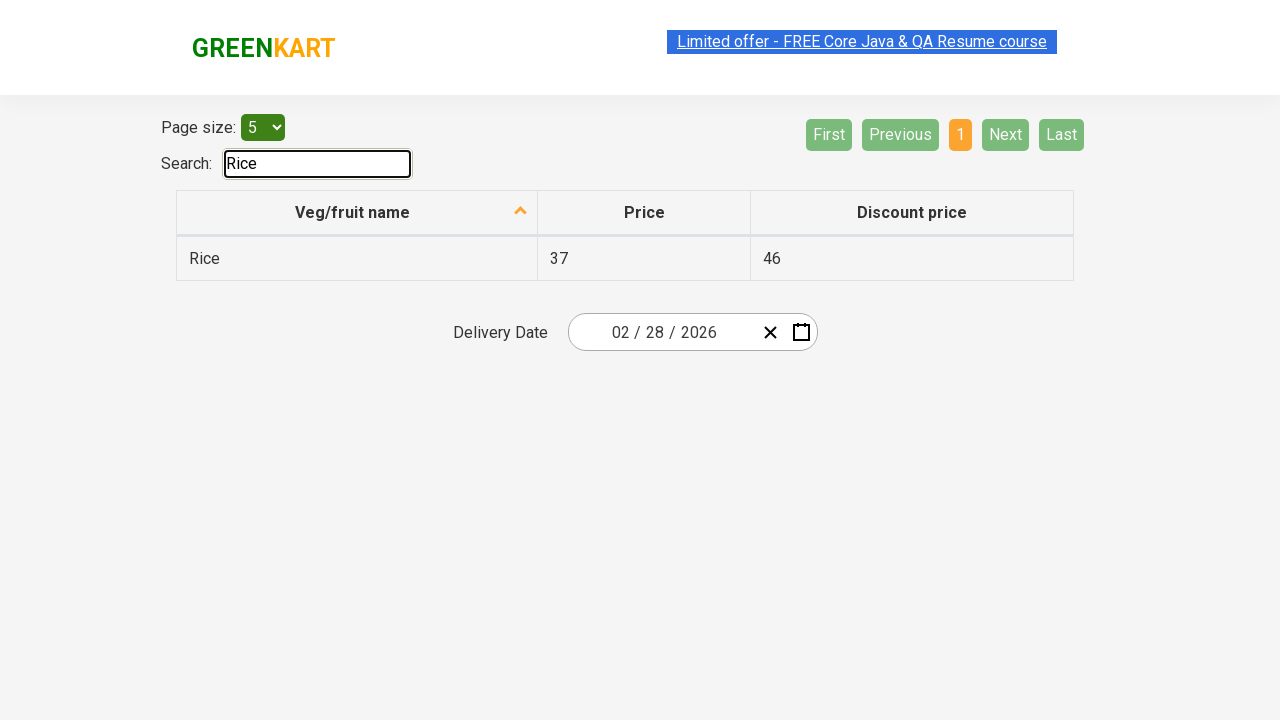

Retrieved all filtered table rows
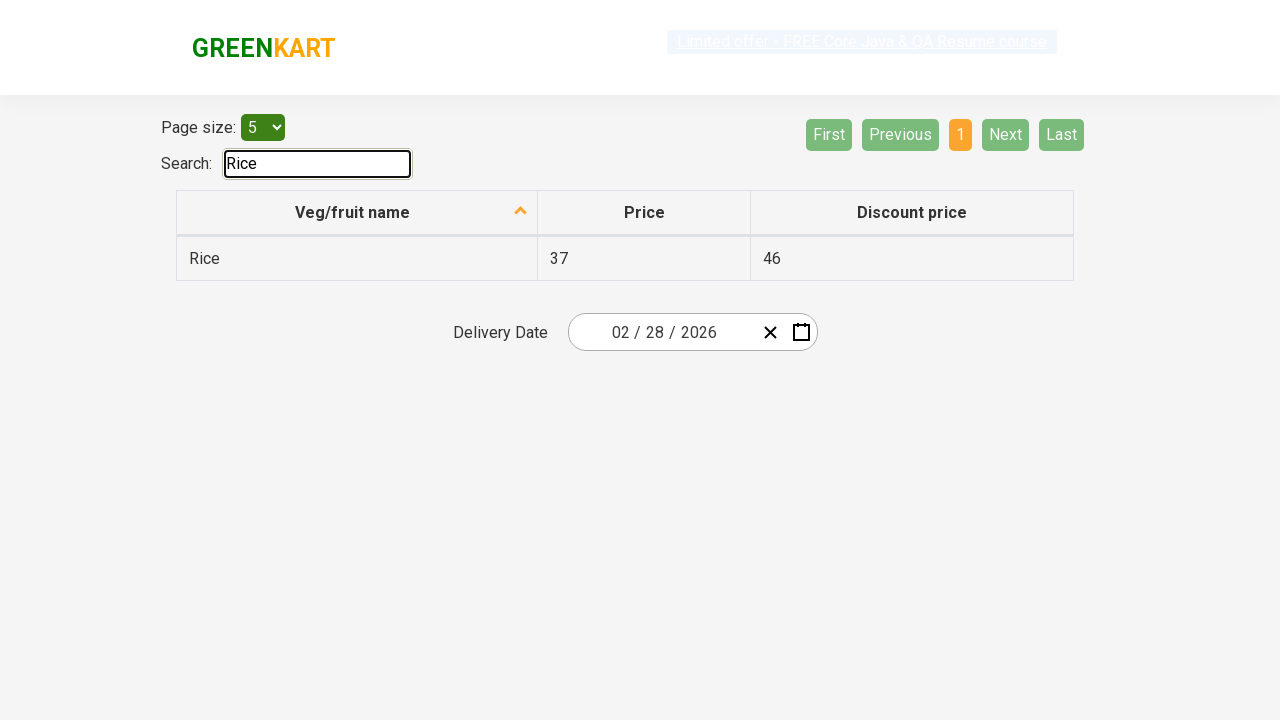

Verified row contains 'Rice': Rice
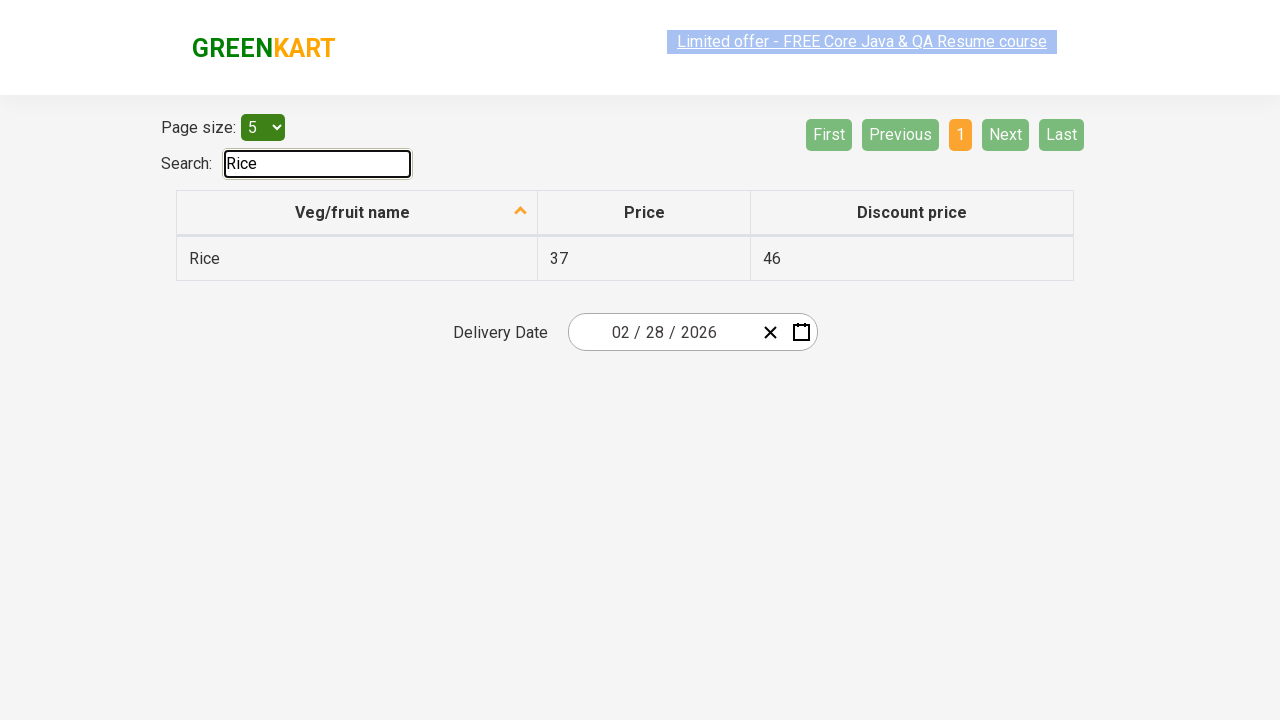

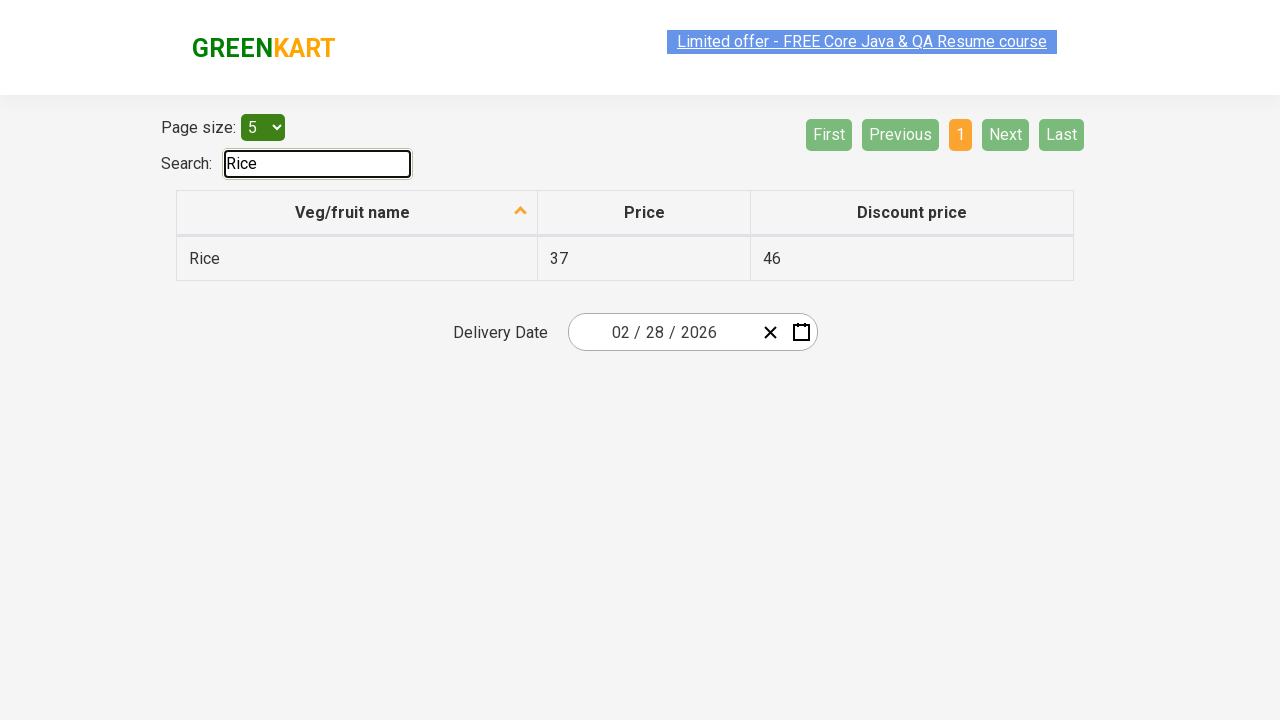